Tests drag and drop functionality by switching to an iframe and dragging one element onto another droppable target.

Starting URL: https://jqueryui.com/droppable/

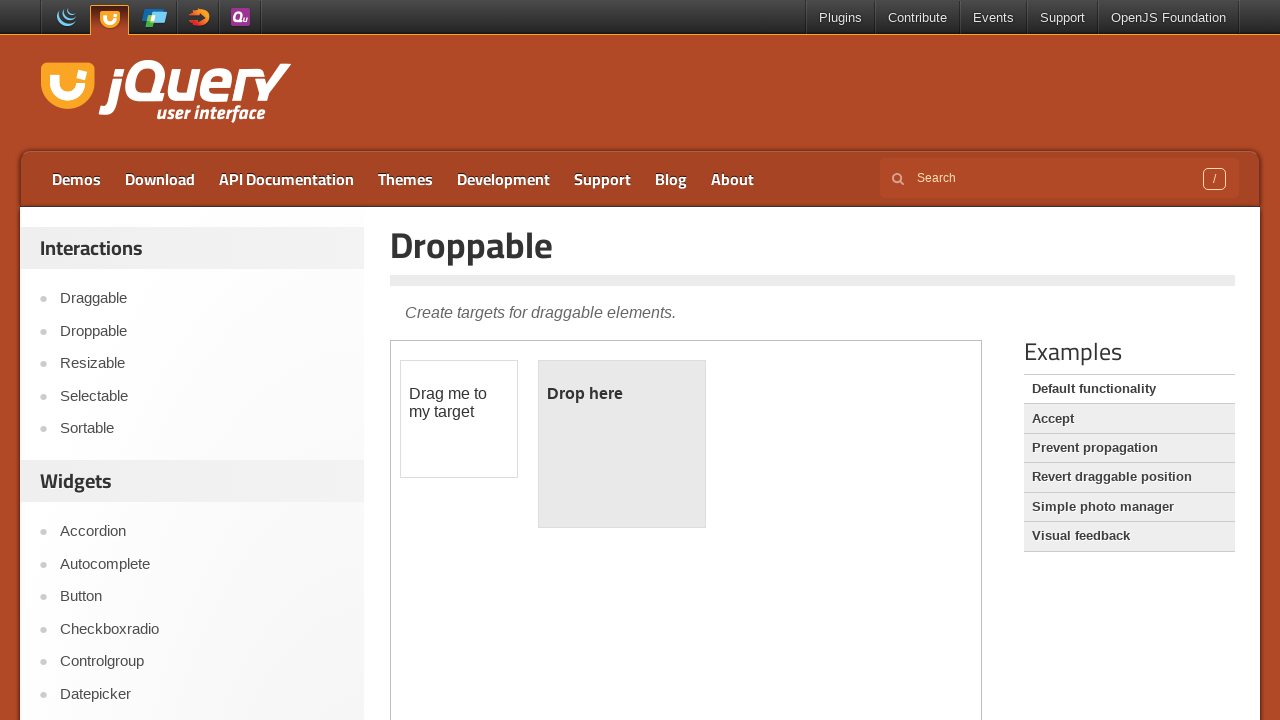

Located the demo iframe
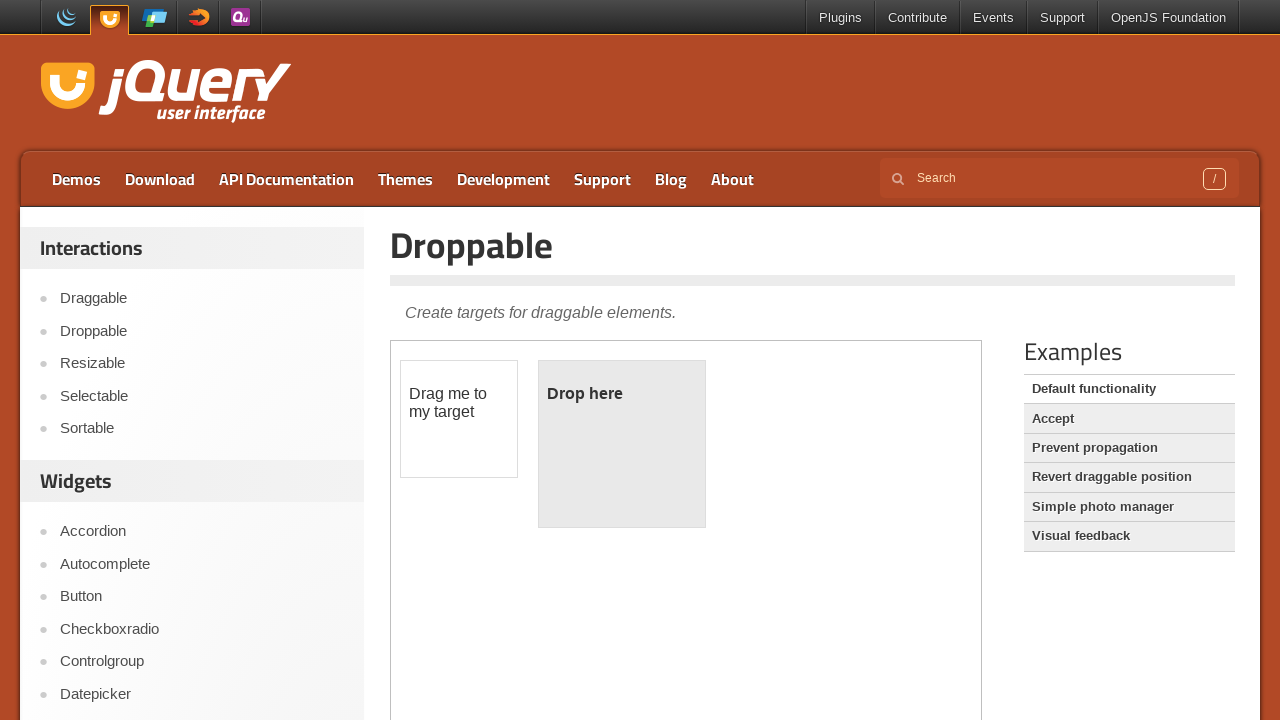

Located the draggable element
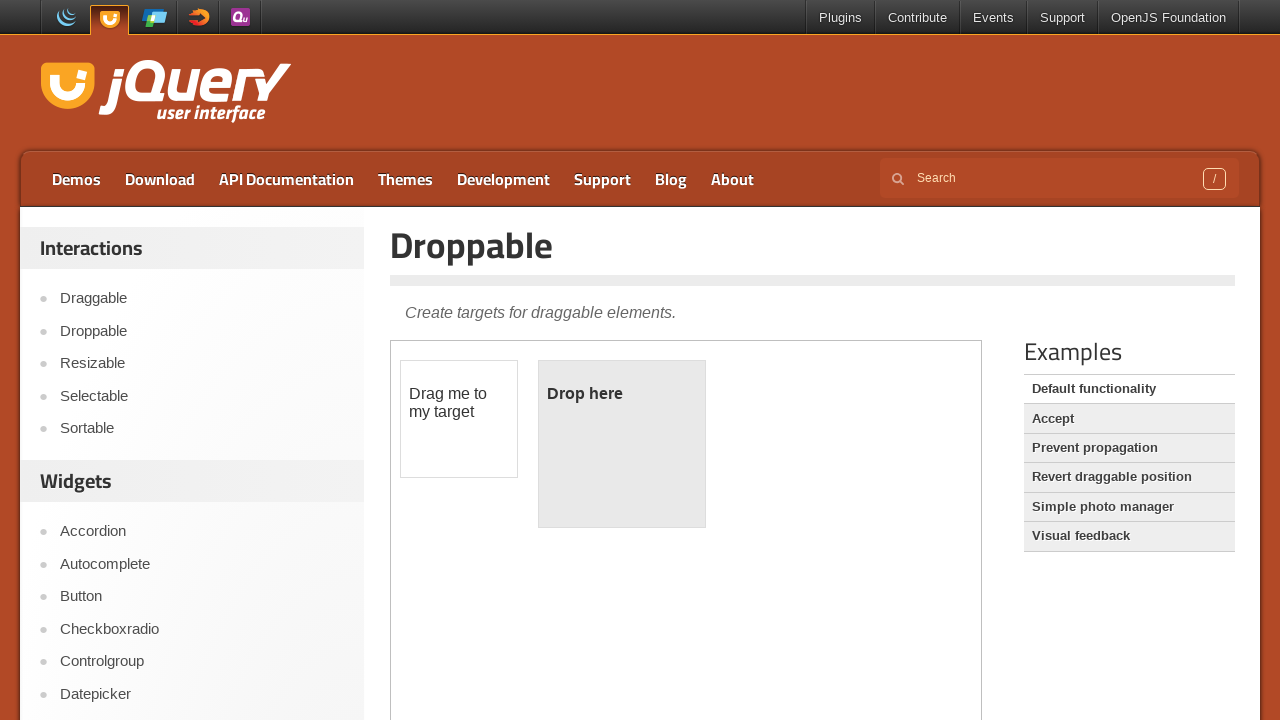

Located the droppable target element
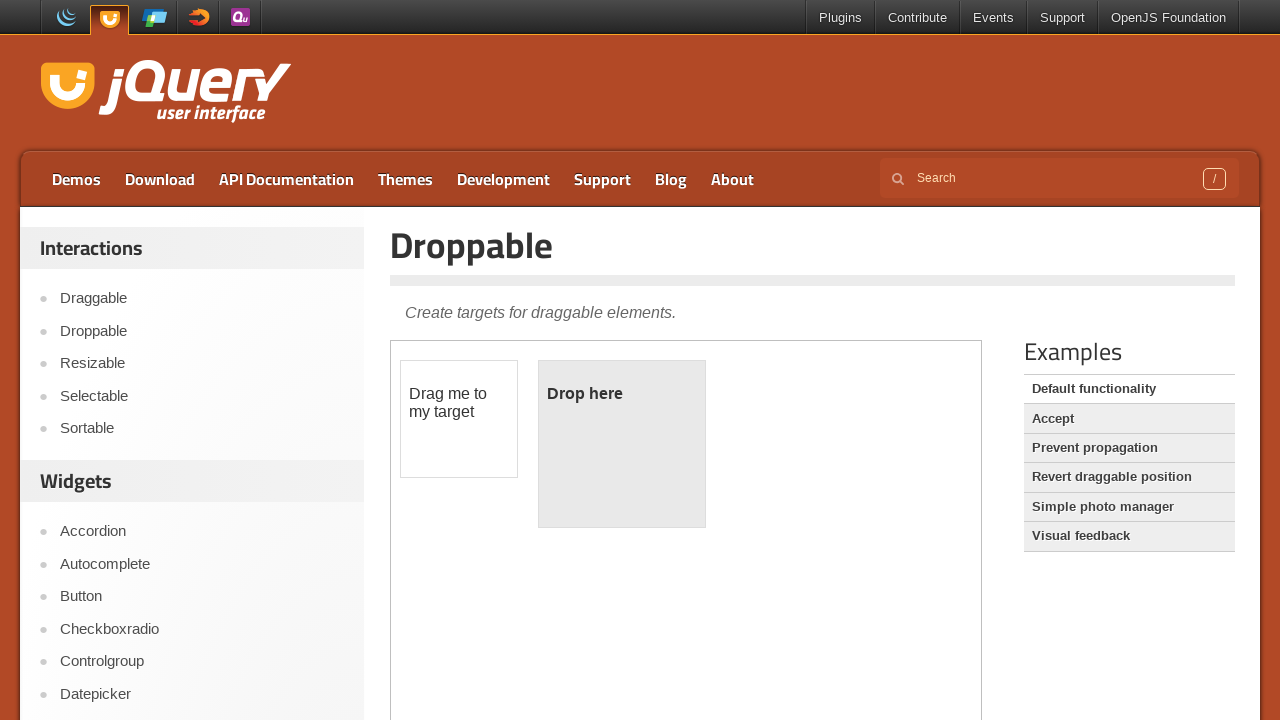

Dragged element onto droppable target at (622, 444)
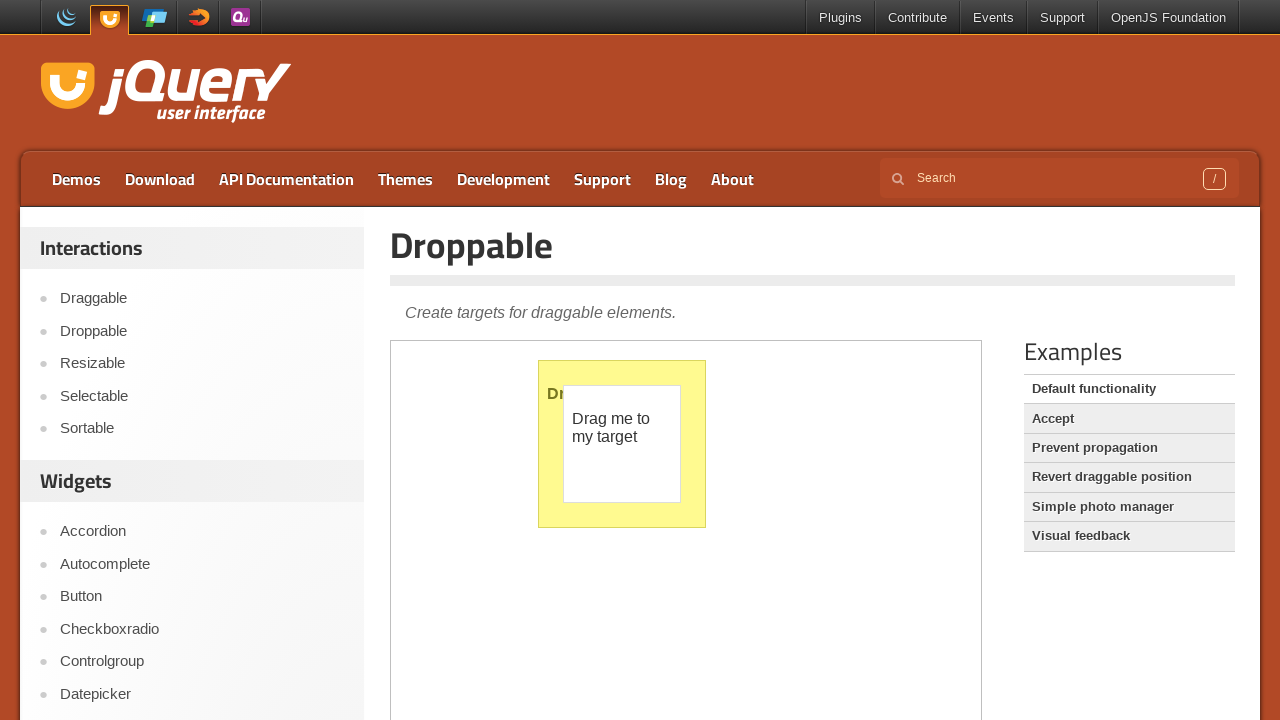

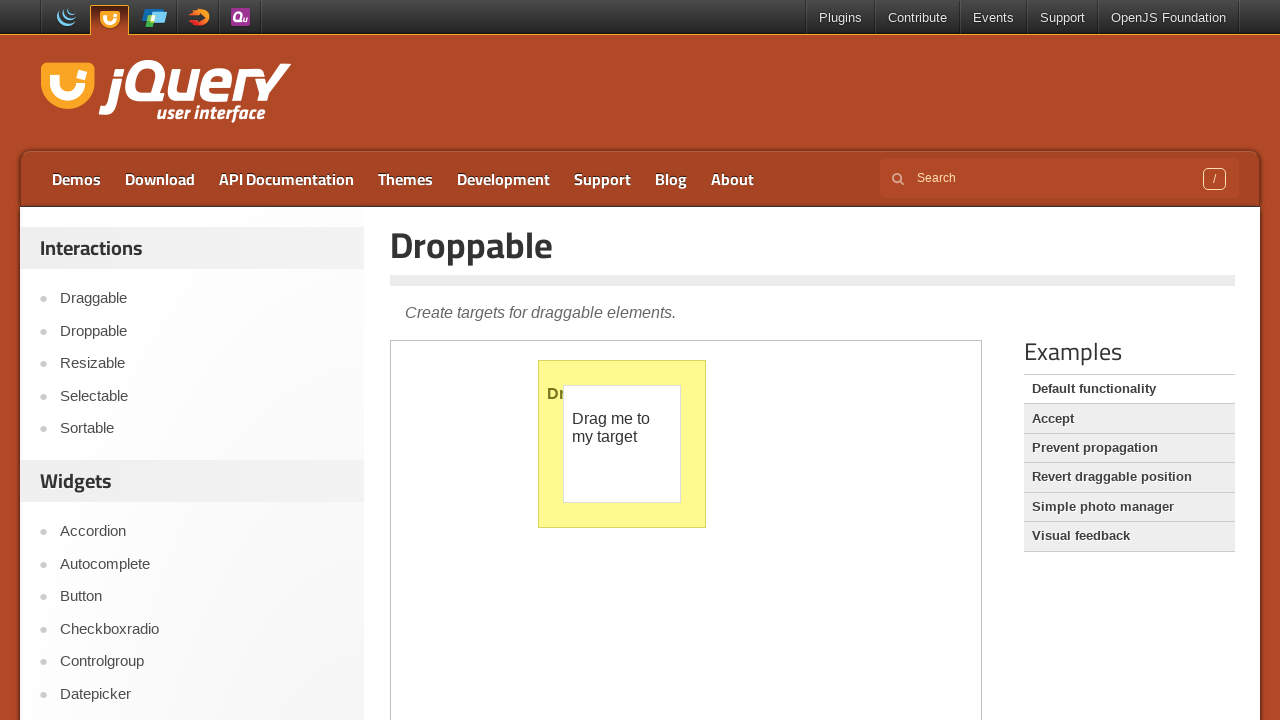